Tests registration form validation with password that is too short (less than 6 characters)

Starting URL: https://alada.vn/tai-khoan/dang-ky.html

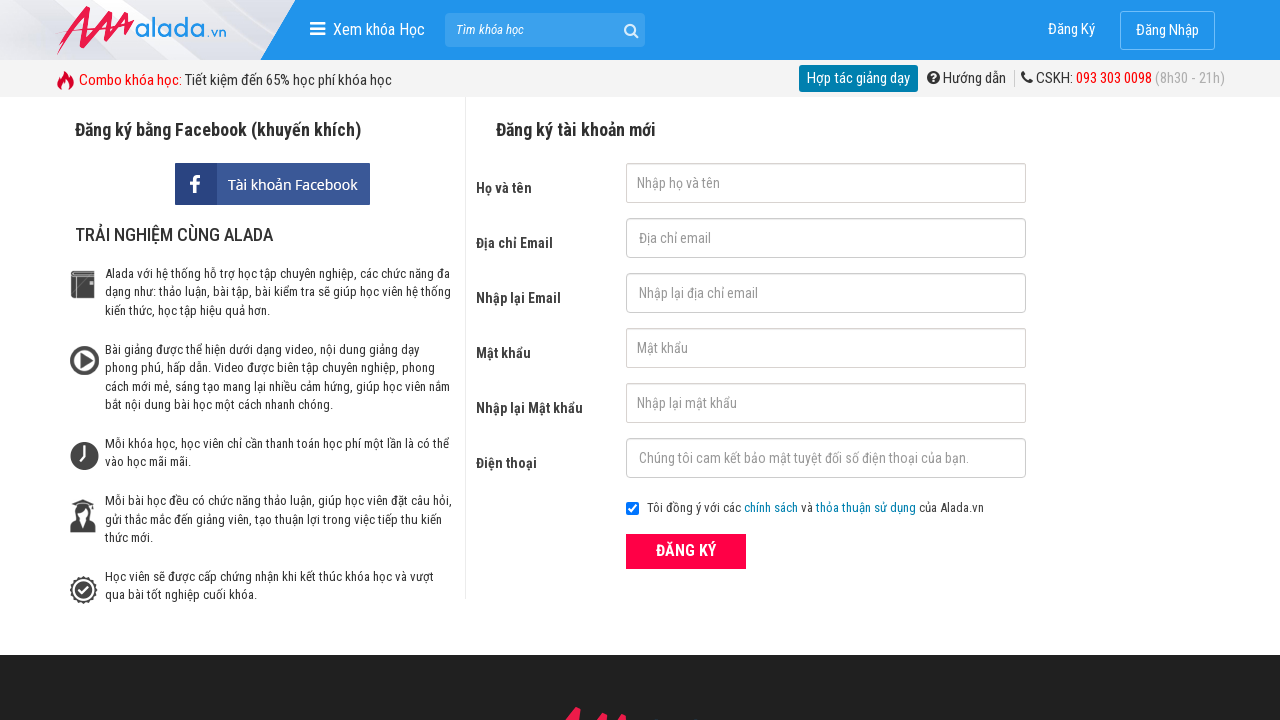

Filled first name field with 'Joe Biden' on #txtFirstname
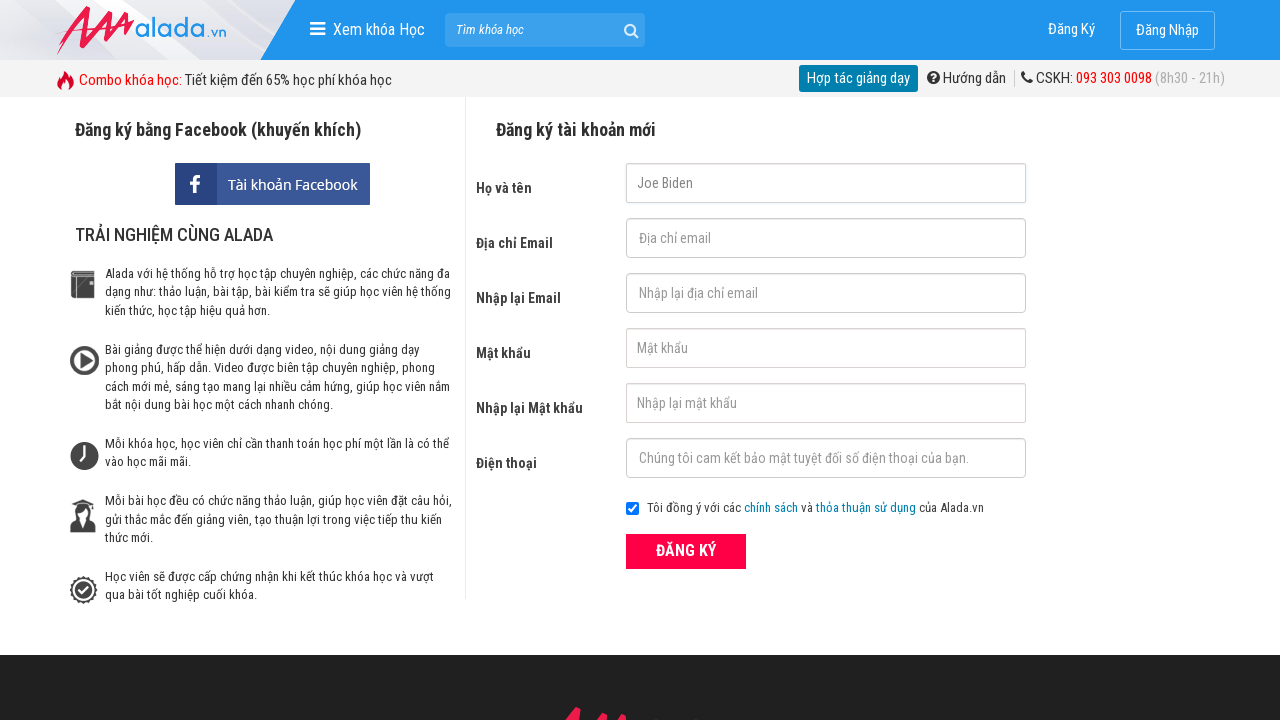

Filled email field with 'joe@biden.com' on #txtEmail
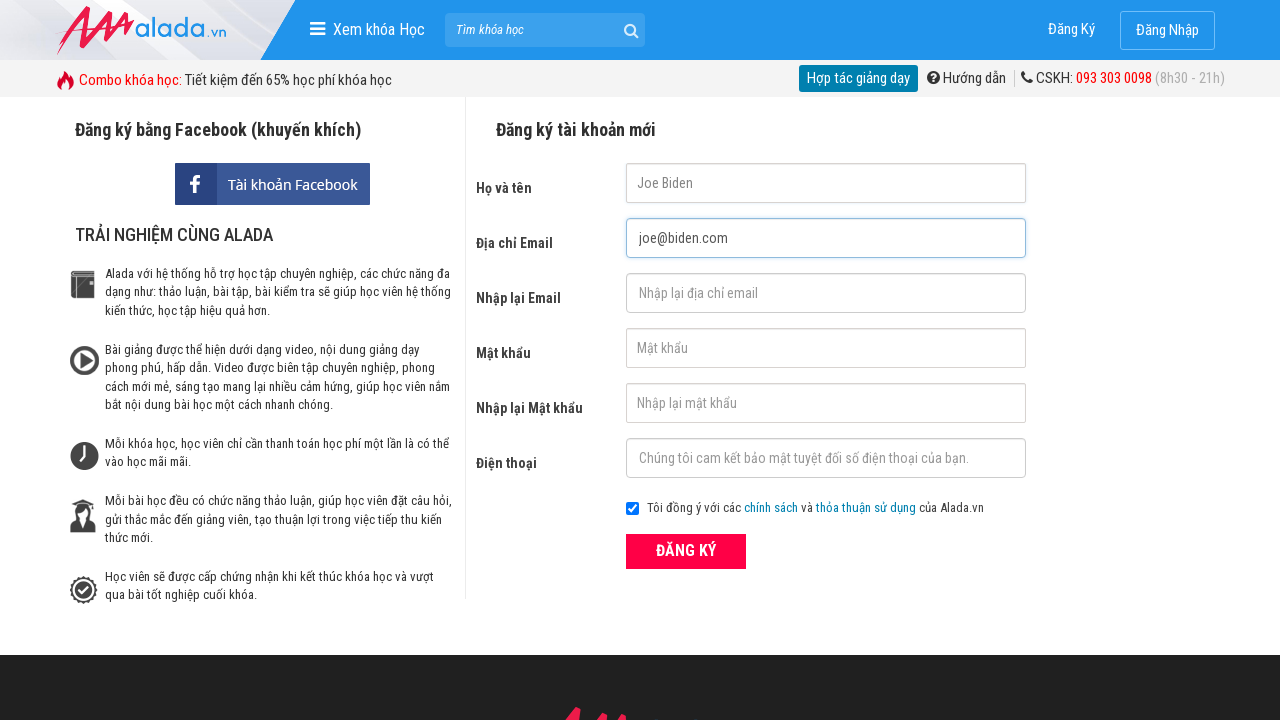

Filled confirm email field with 'joe@biden.com' on #txtCEmail
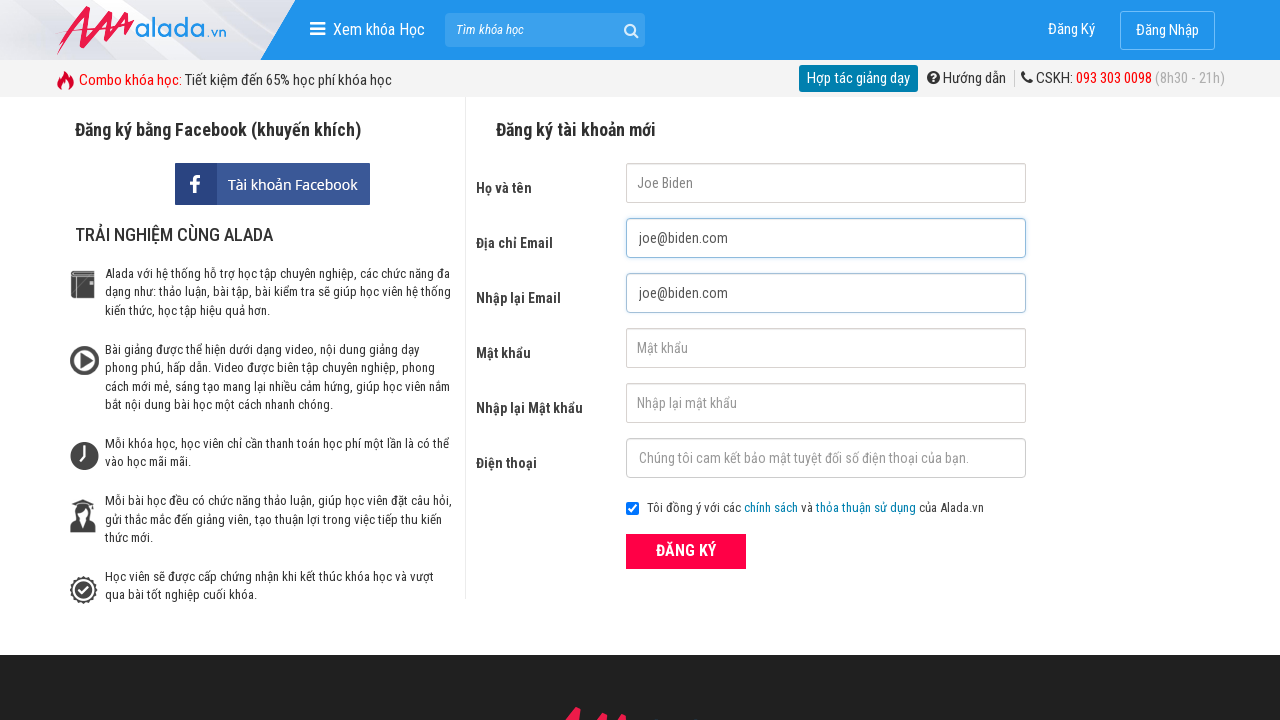

Filled password field with '1234' (4 characters - too short) on #txtPassword
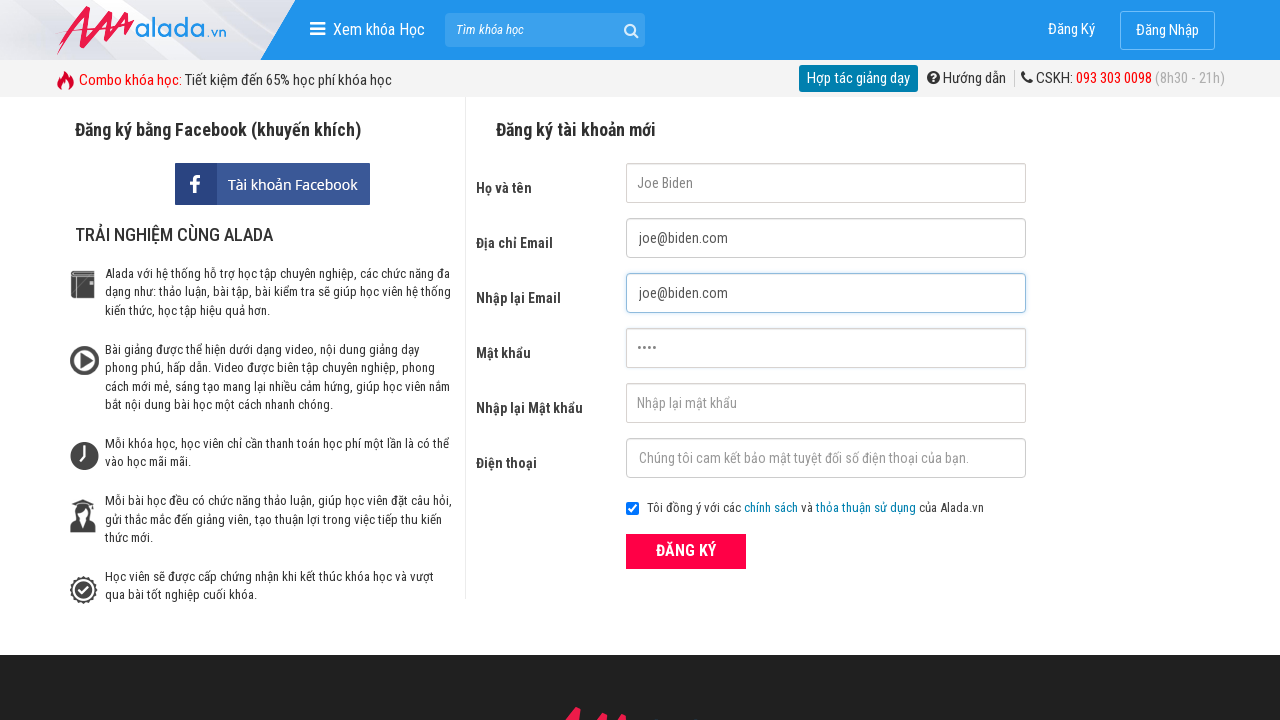

Filled confirm password field with '1234' on #txtCPassword
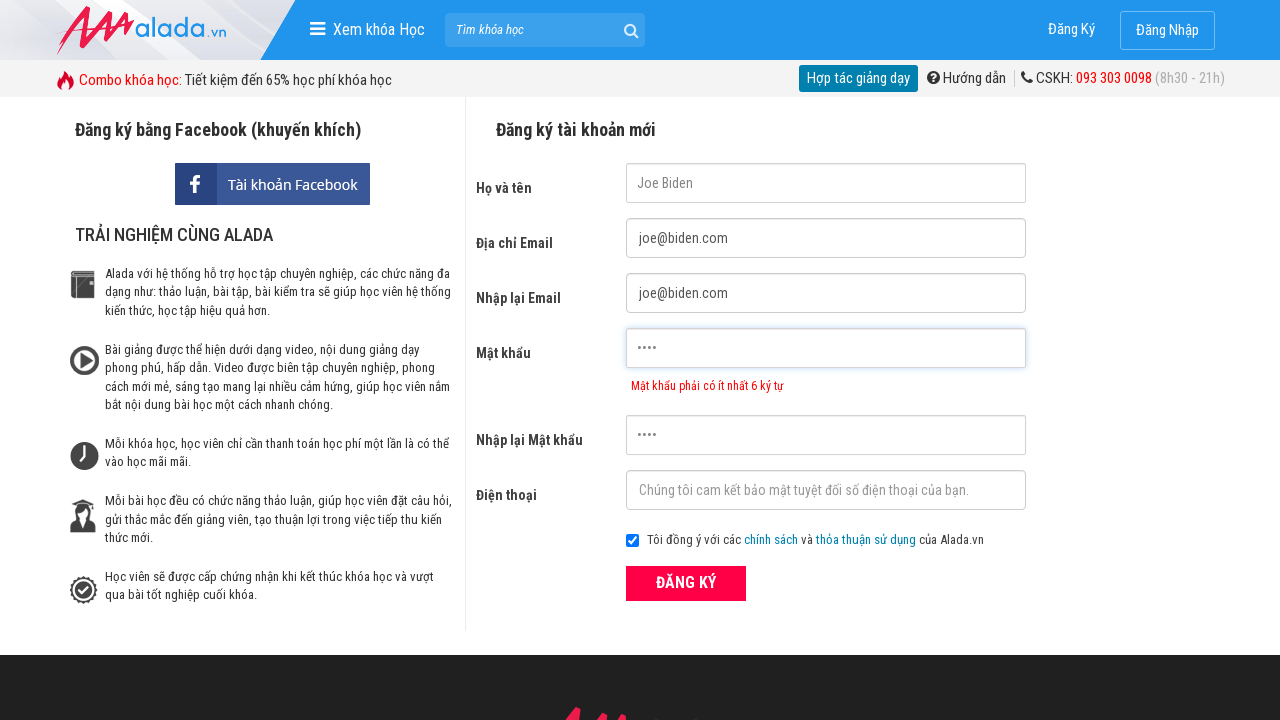

Filled phone field with '0388465783' on #txtPhone
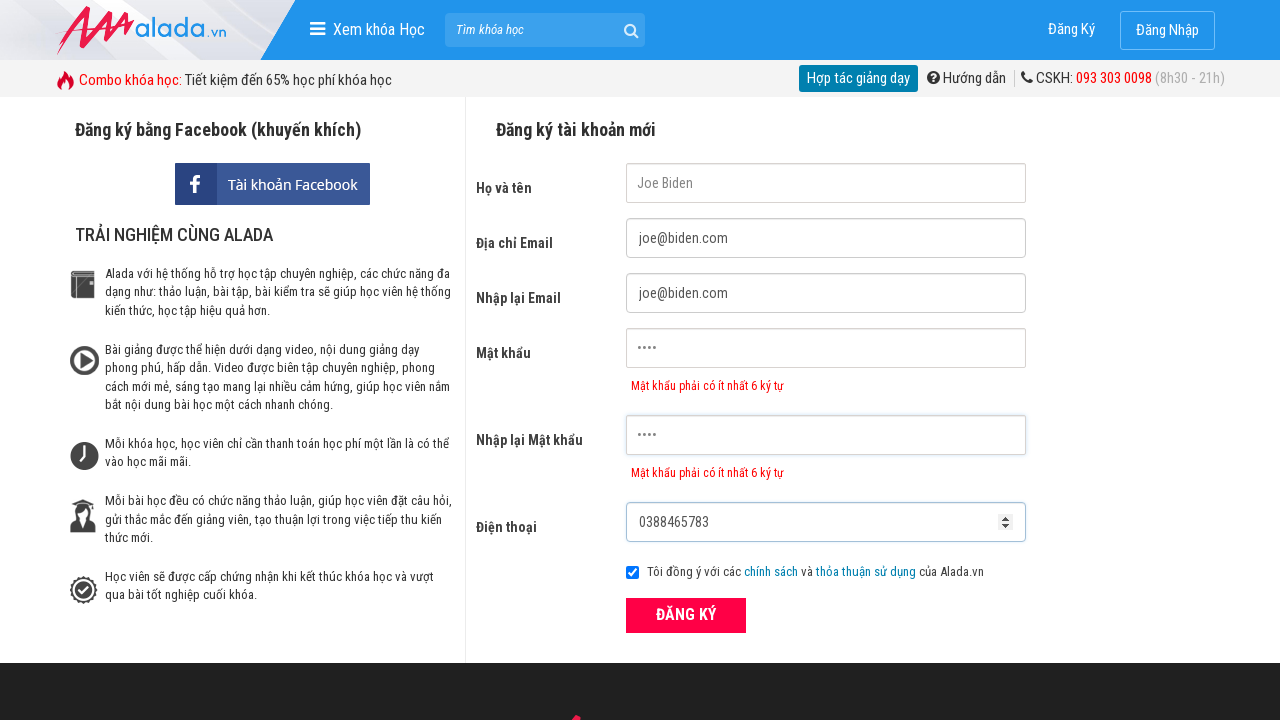

Clicked ĐĂNG KÝ (register) button to submit form at (686, 615) on xpath=//button[text()='ĐĂNG KÝ' and @type='submit']
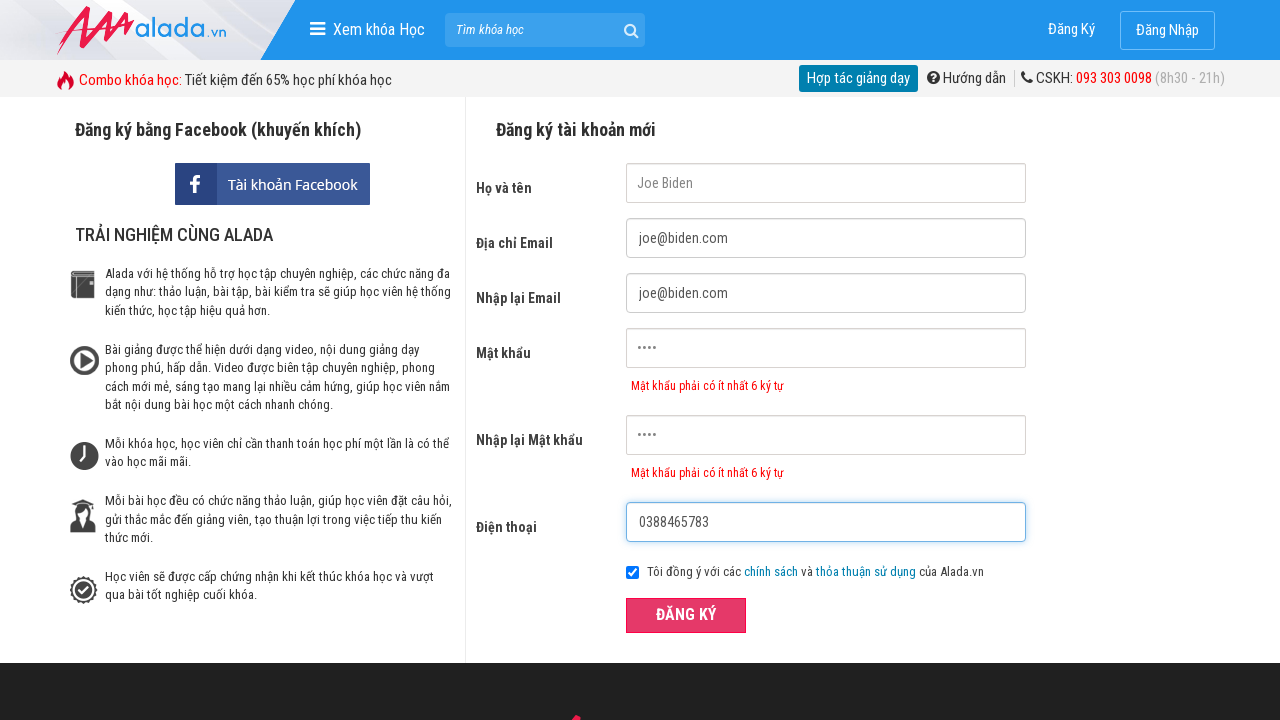

Password error message appeared, validating password too short error
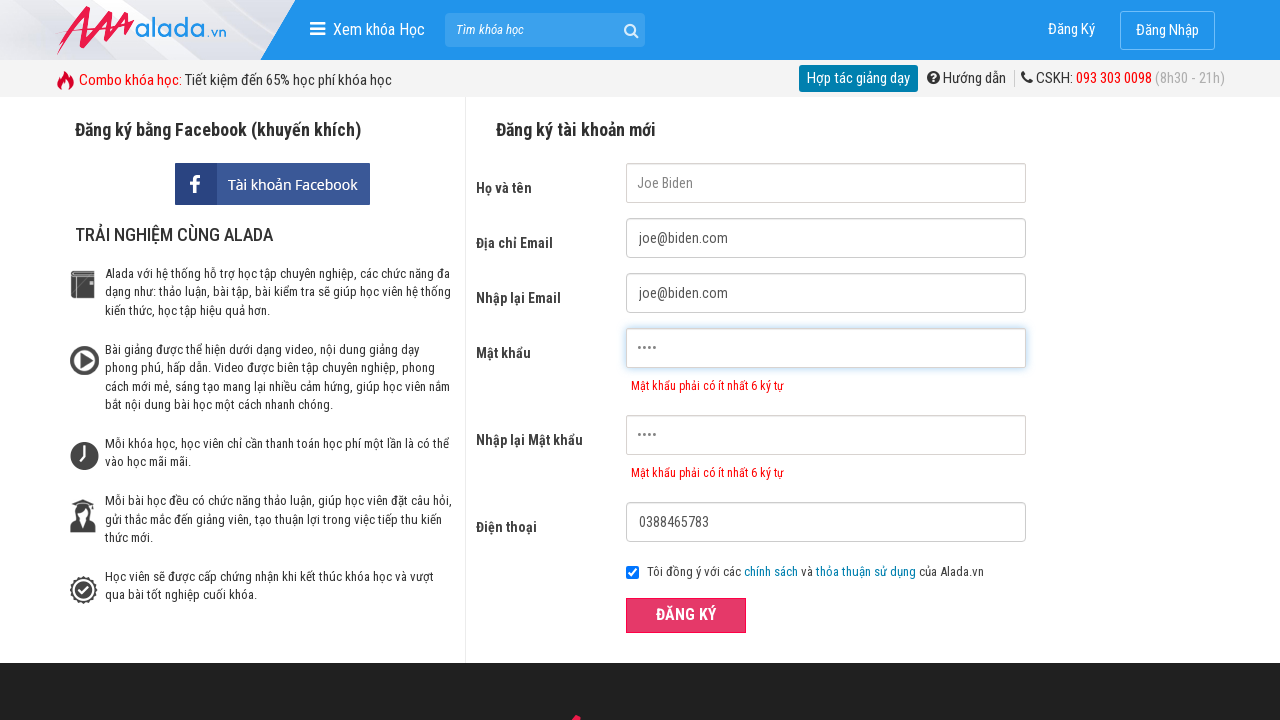

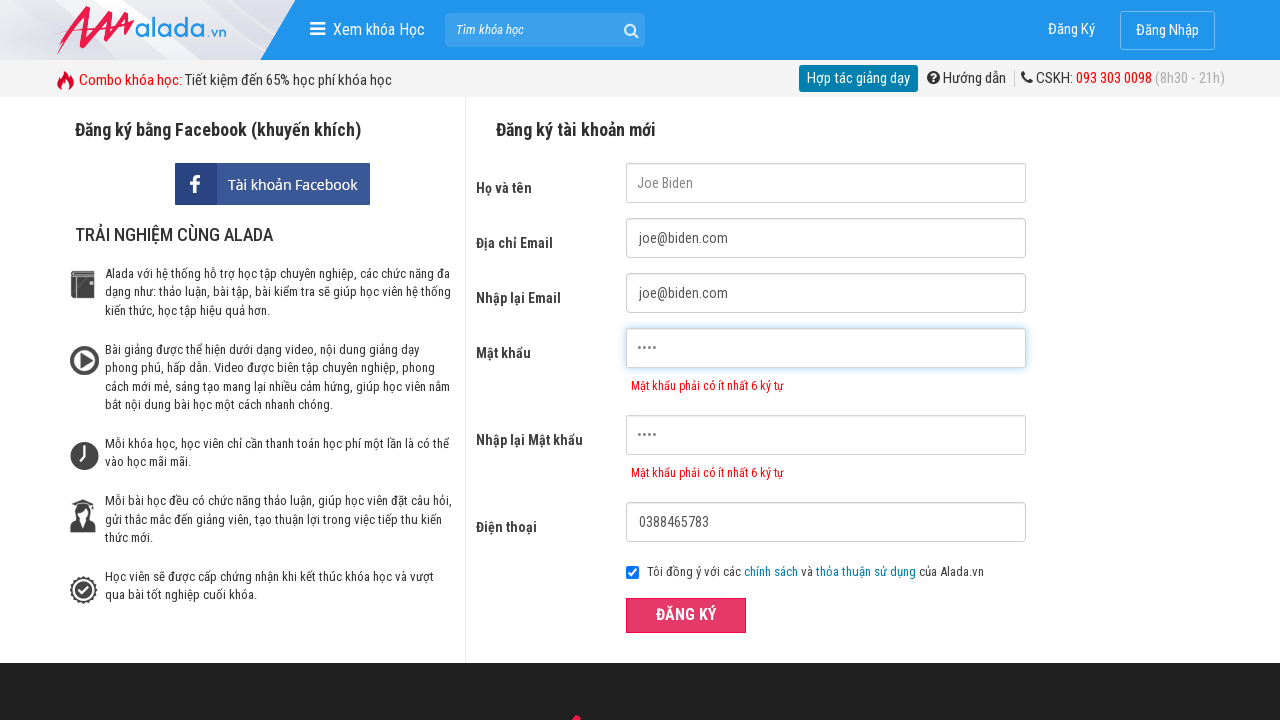